Tests navigation to the Broken Links - Images page and verifies the page loads correctly.

Starting URL: https://demoqa.com

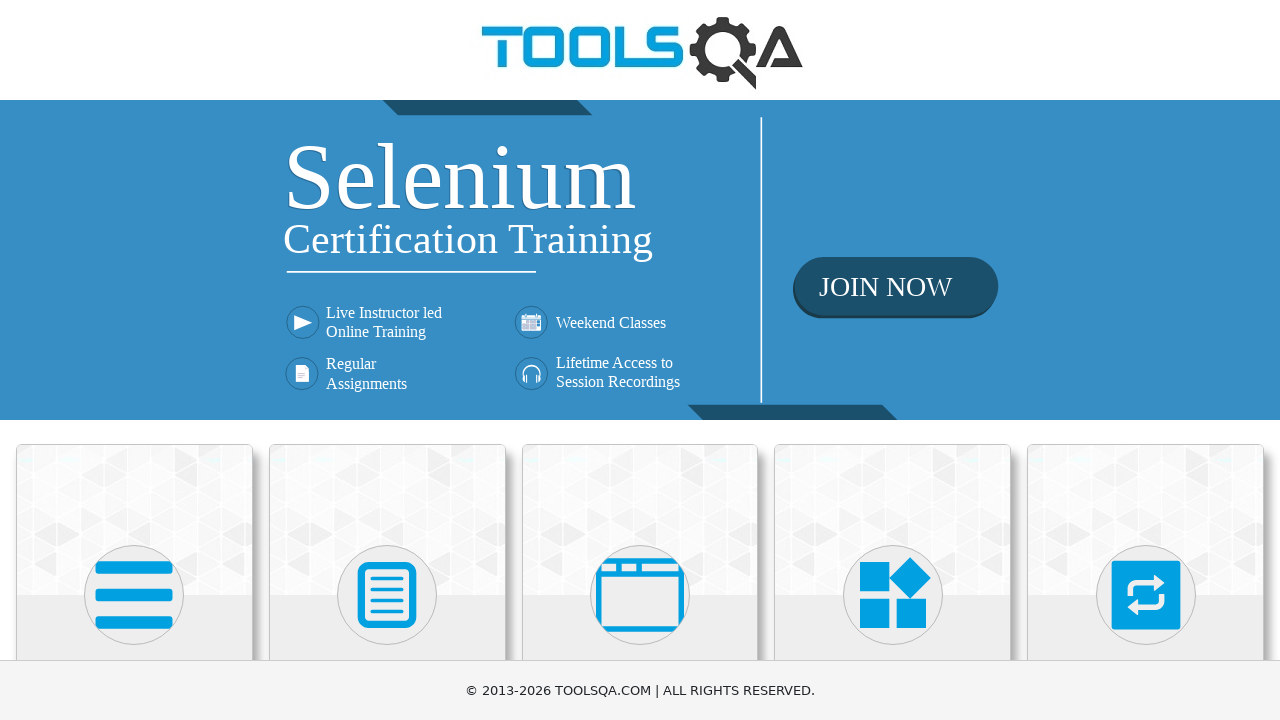

Clicked on Elements card from home page at (134, 360) on text=Elements
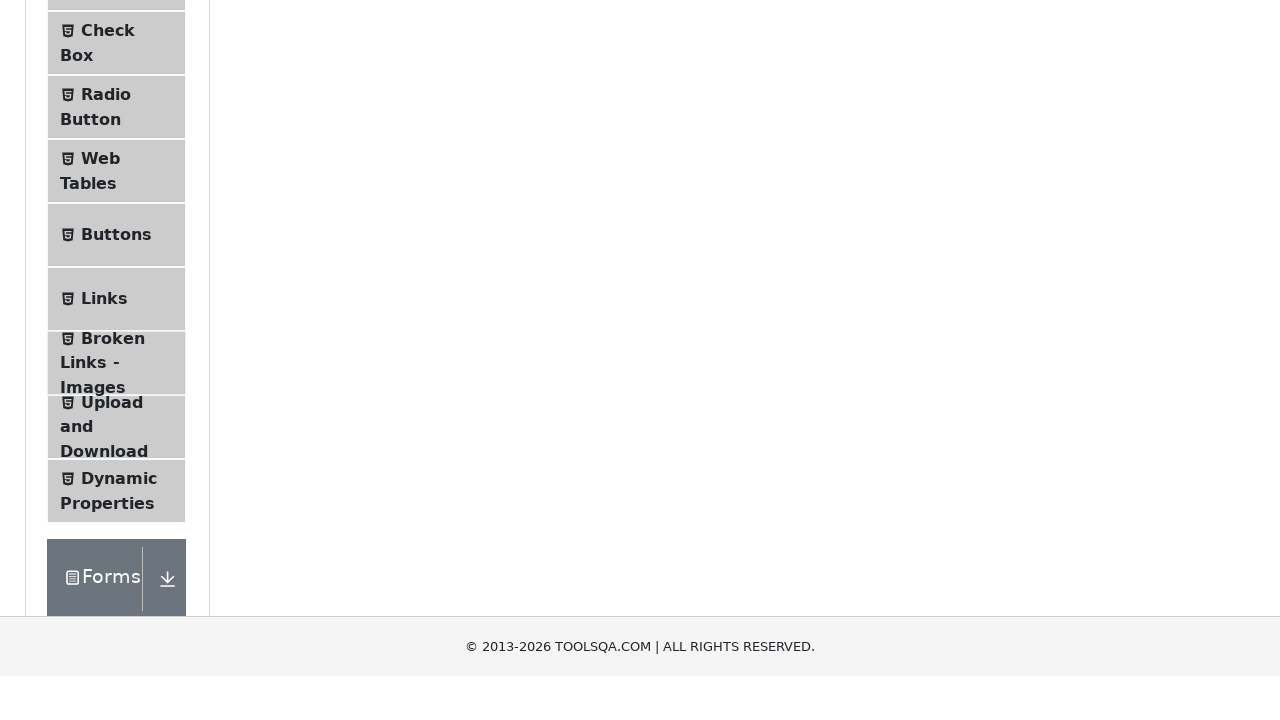

Clicked on Broken Links - Images menu item at (113, 620) on text=Broken Links - Images
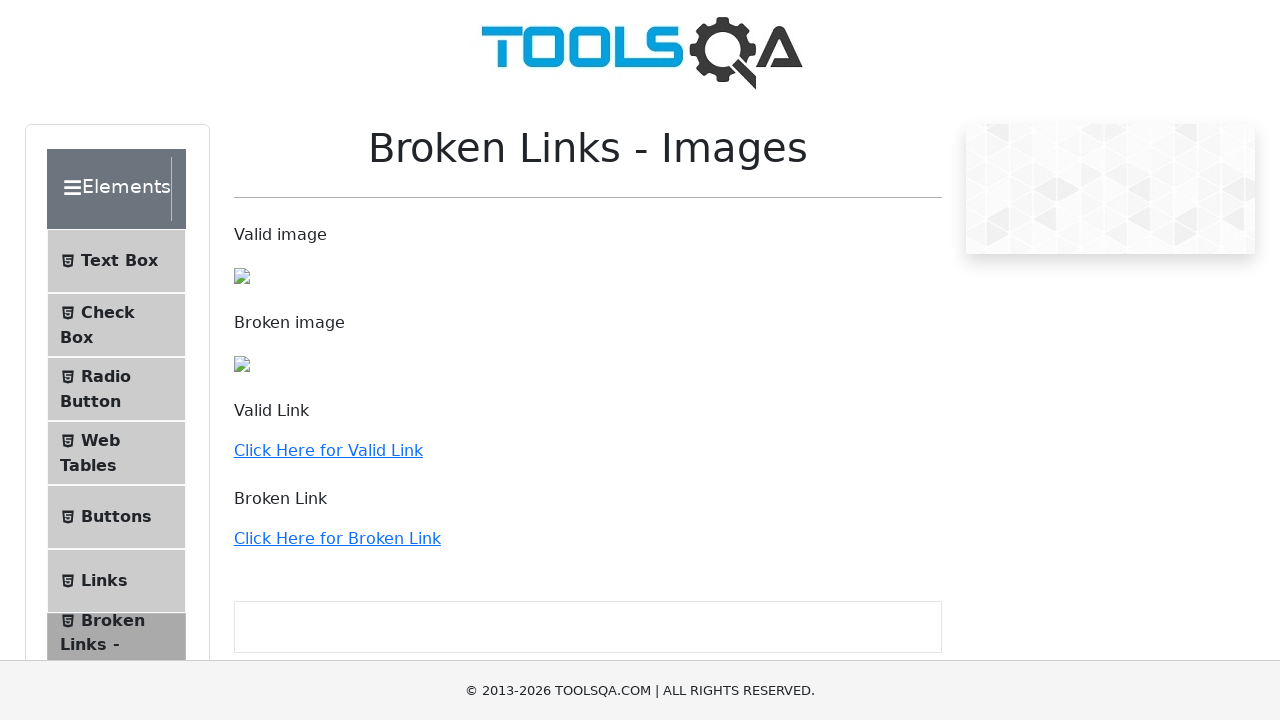

Broken Links - Images page loaded successfully
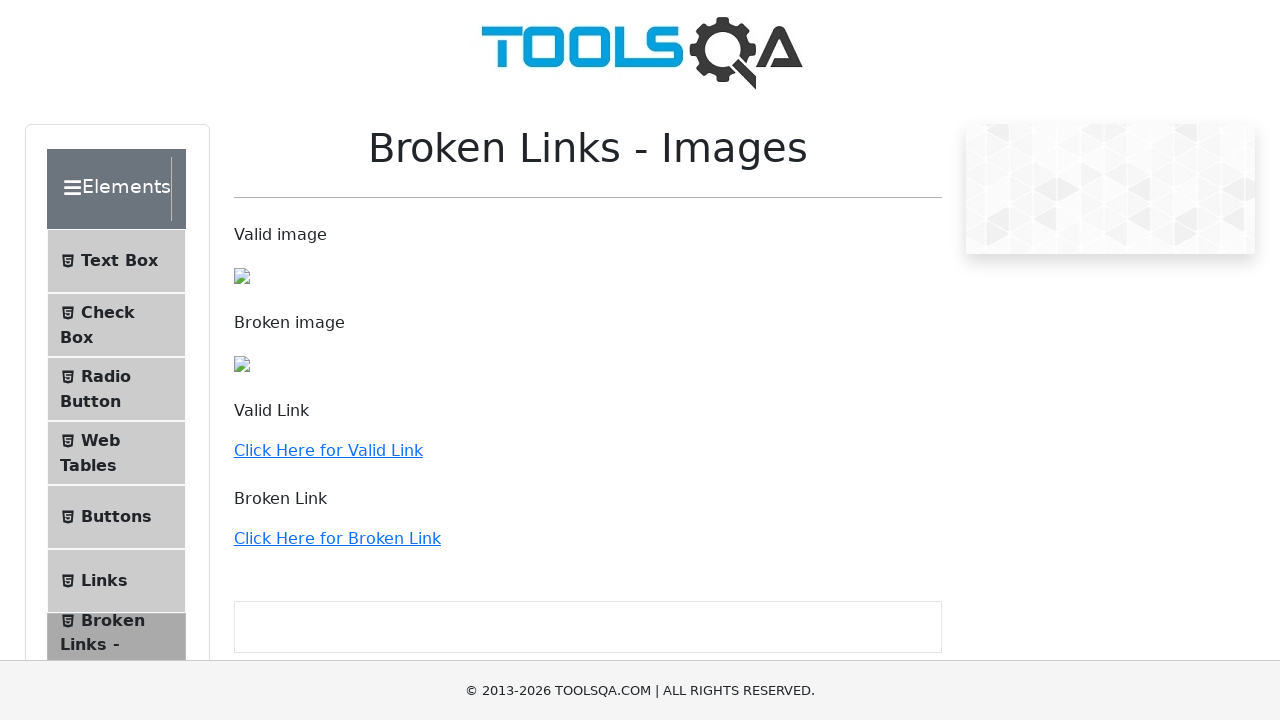

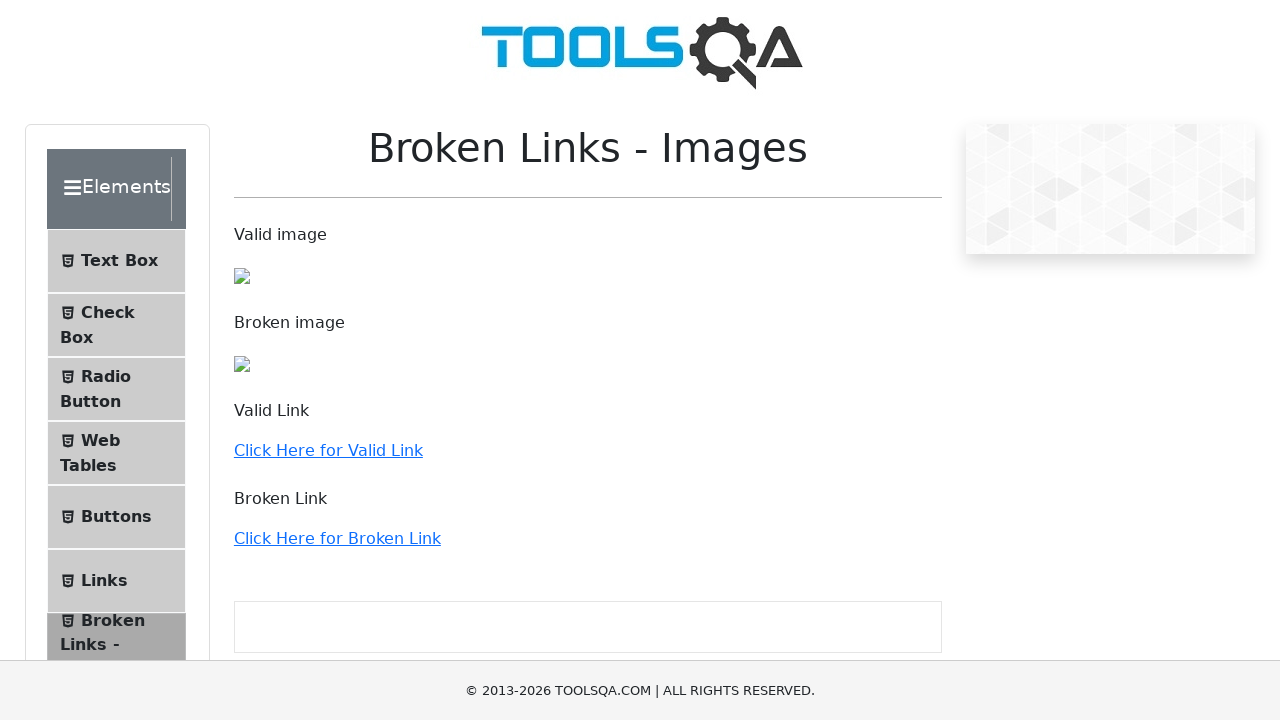